Navigates to the OrangeHRM demo page and verifies the page loads by waiting for the page content to be available.

Starting URL: https://opensource-demo.orangehrmlive.com/

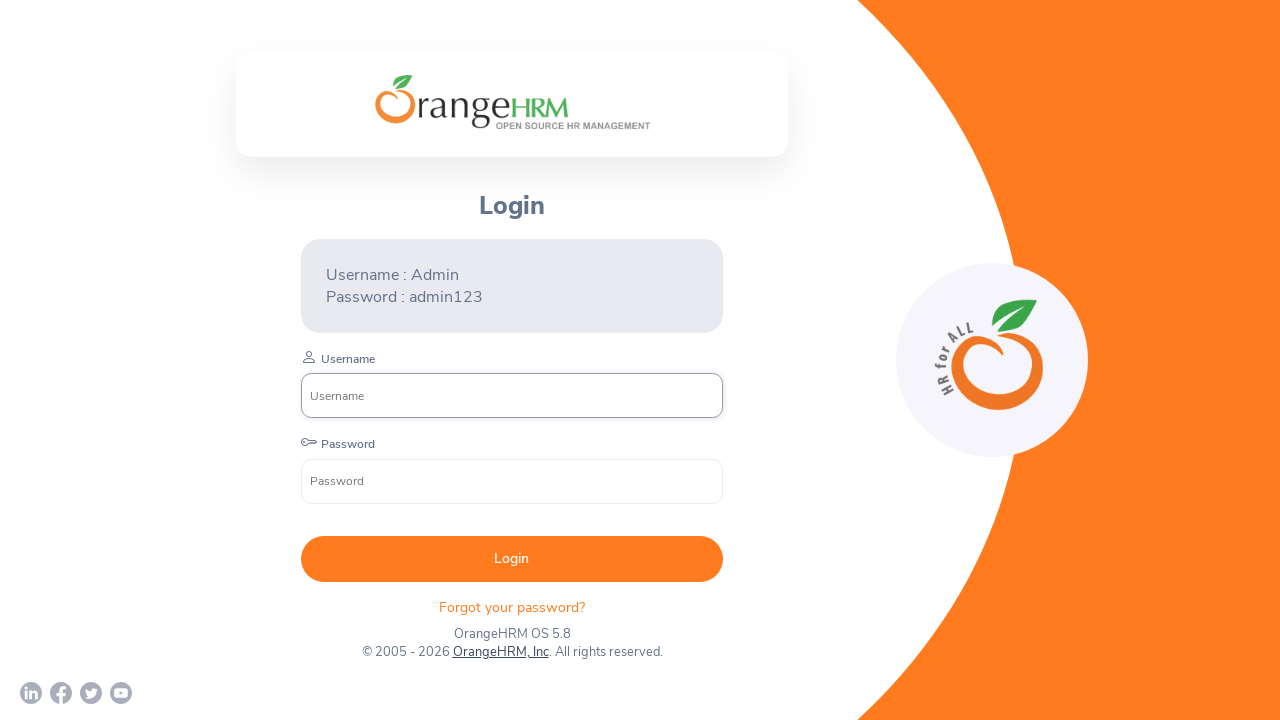

Navigated to OrangeHRM demo page
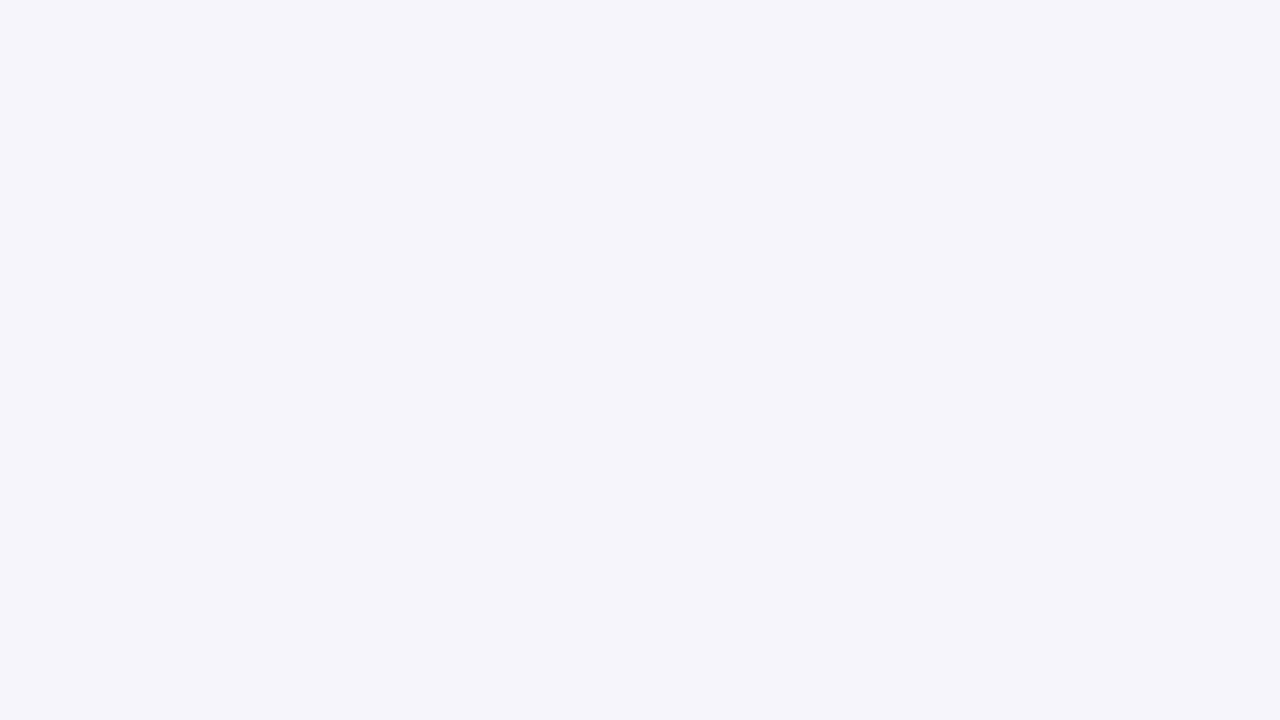

Page DOM content loaded
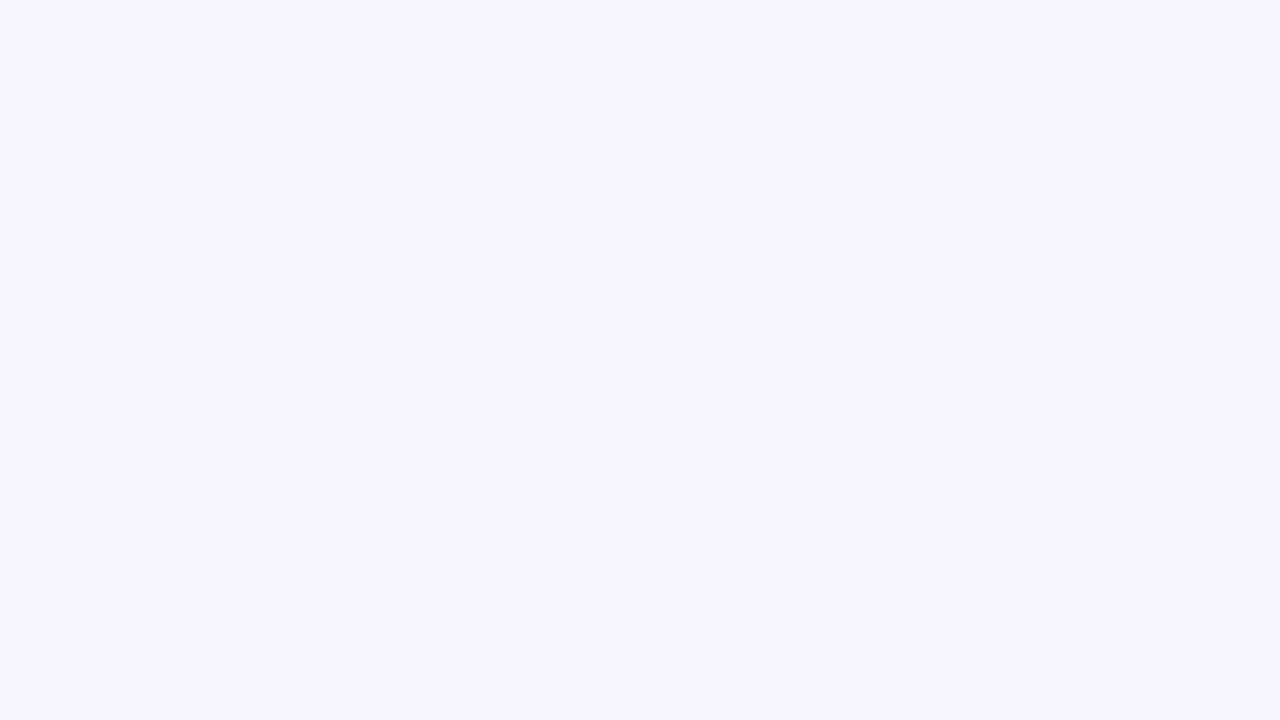

Body element is available, page content verified
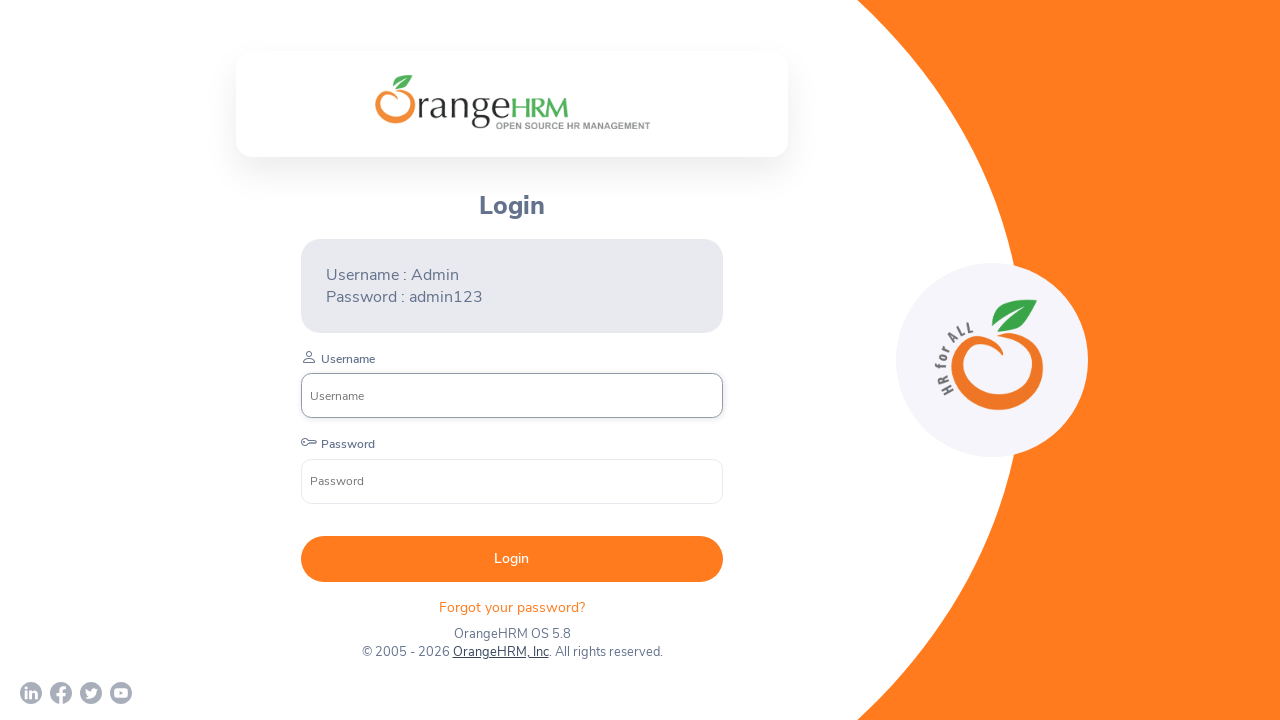

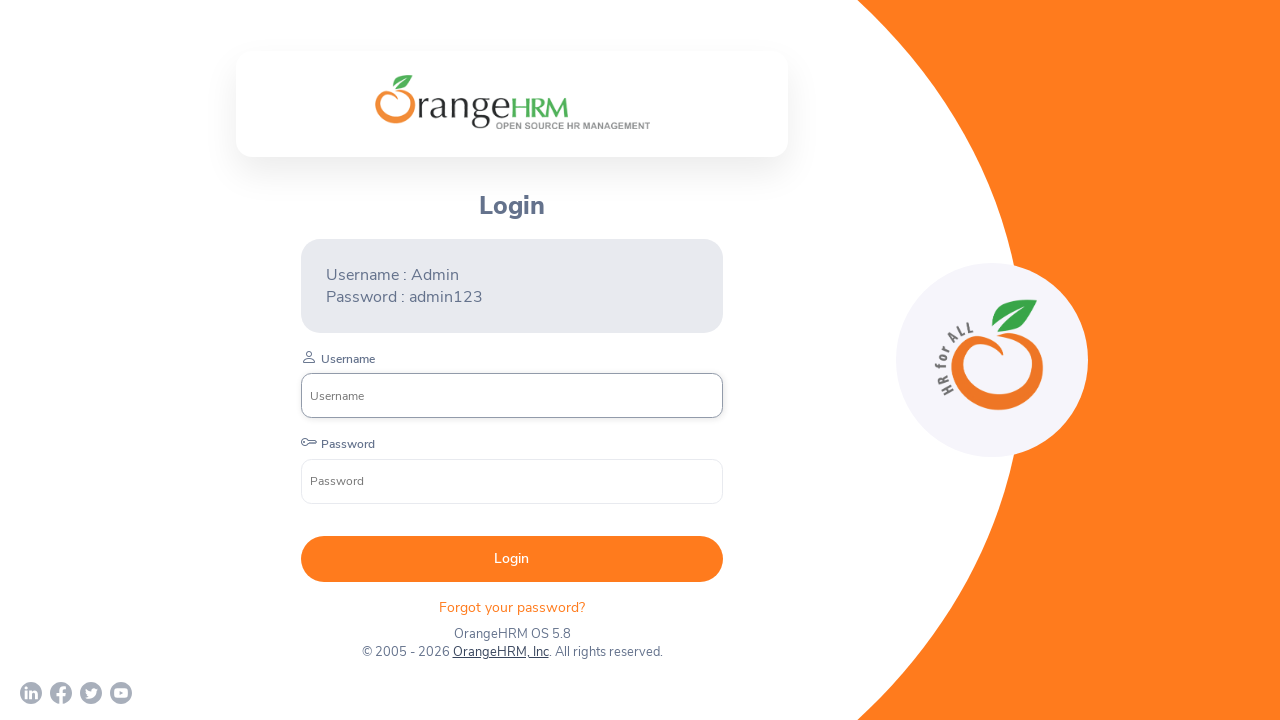